Tests that edits are cancelled when pressing Escape key

Starting URL: https://demo.playwright.dev/todomvc

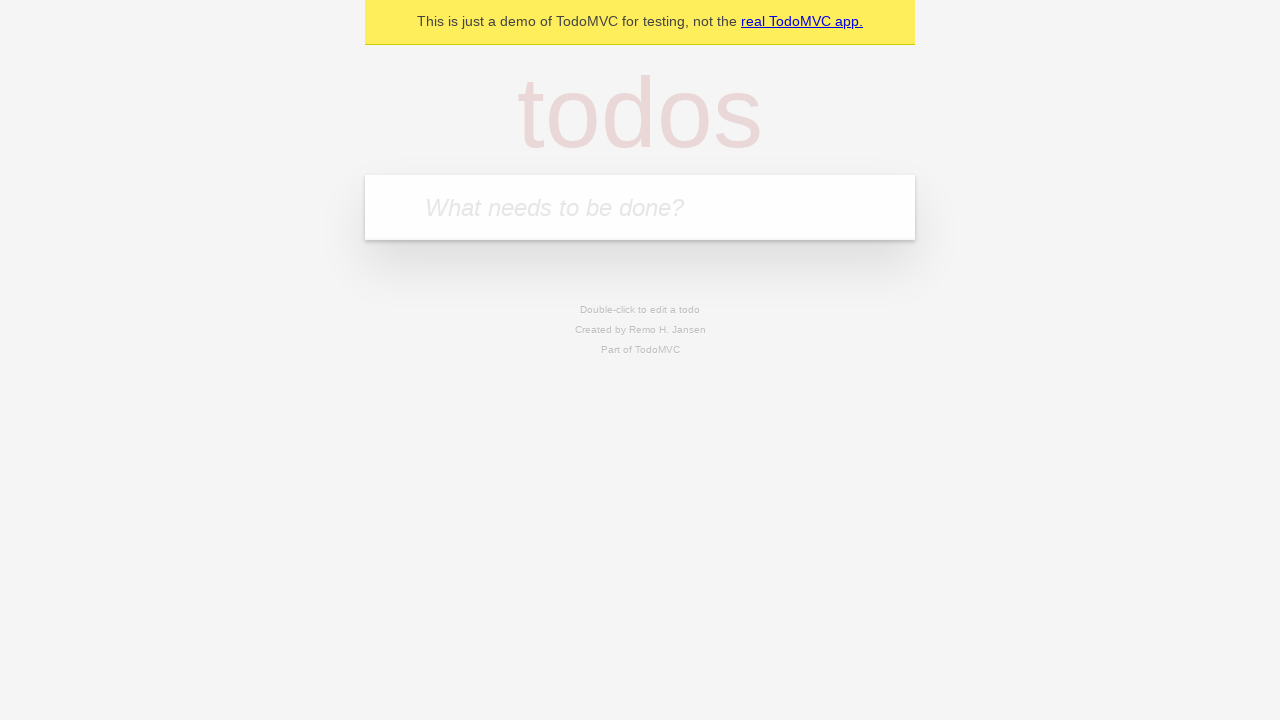

Filled new todo field with 'buy some cheese' on internal:attr=[placeholder="What needs to be done?"i]
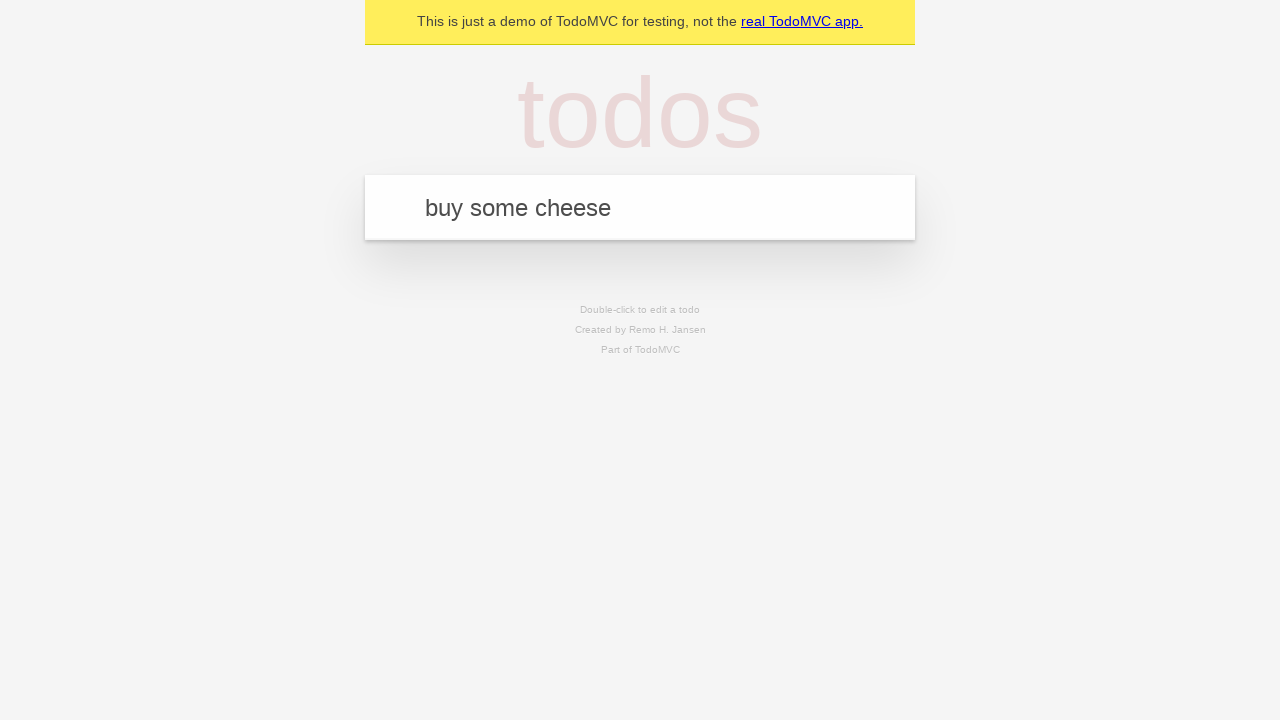

Pressed Enter to create todo 'buy some cheese' on internal:attr=[placeholder="What needs to be done?"i]
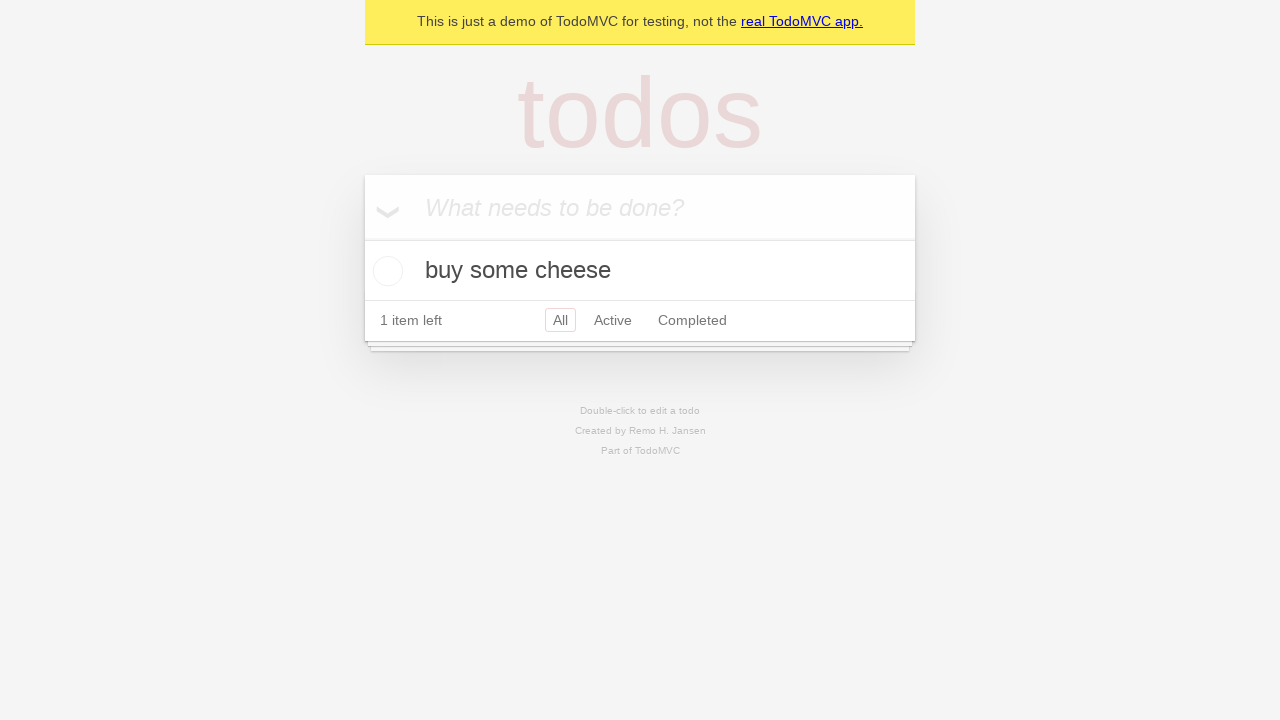

Filled new todo field with 'feed the cat' on internal:attr=[placeholder="What needs to be done?"i]
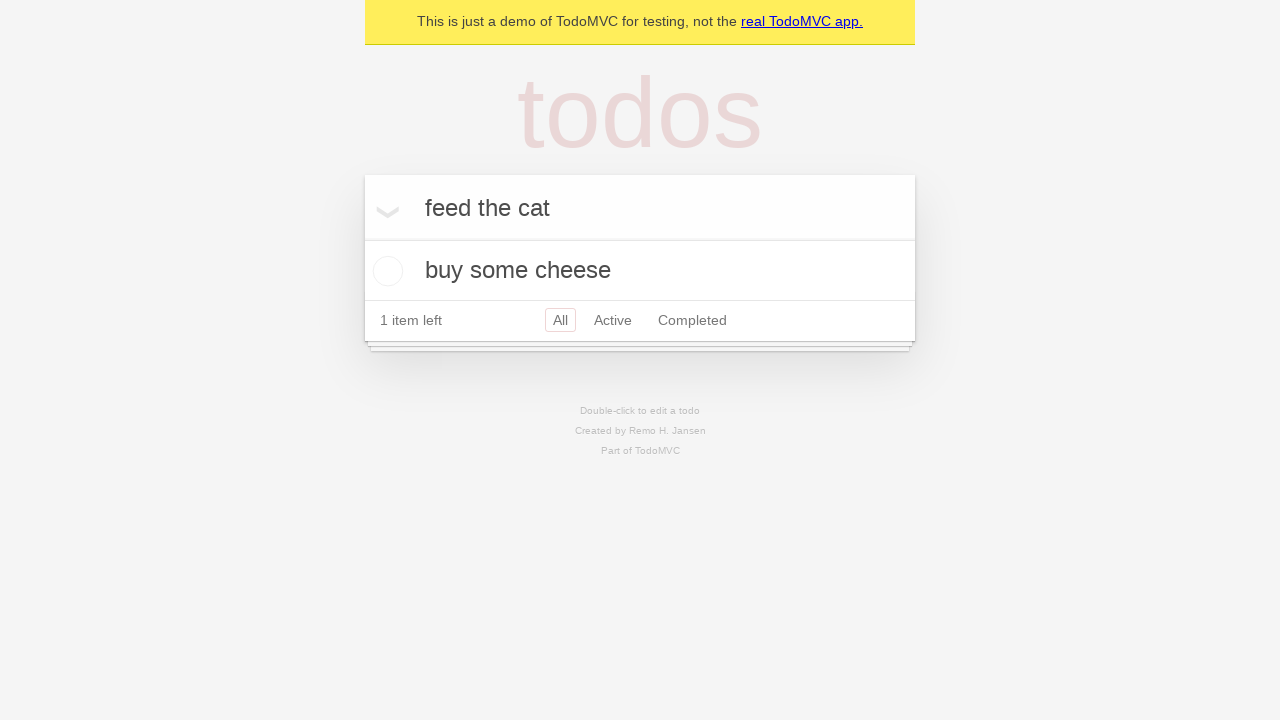

Pressed Enter to create todo 'feed the cat' on internal:attr=[placeholder="What needs to be done?"i]
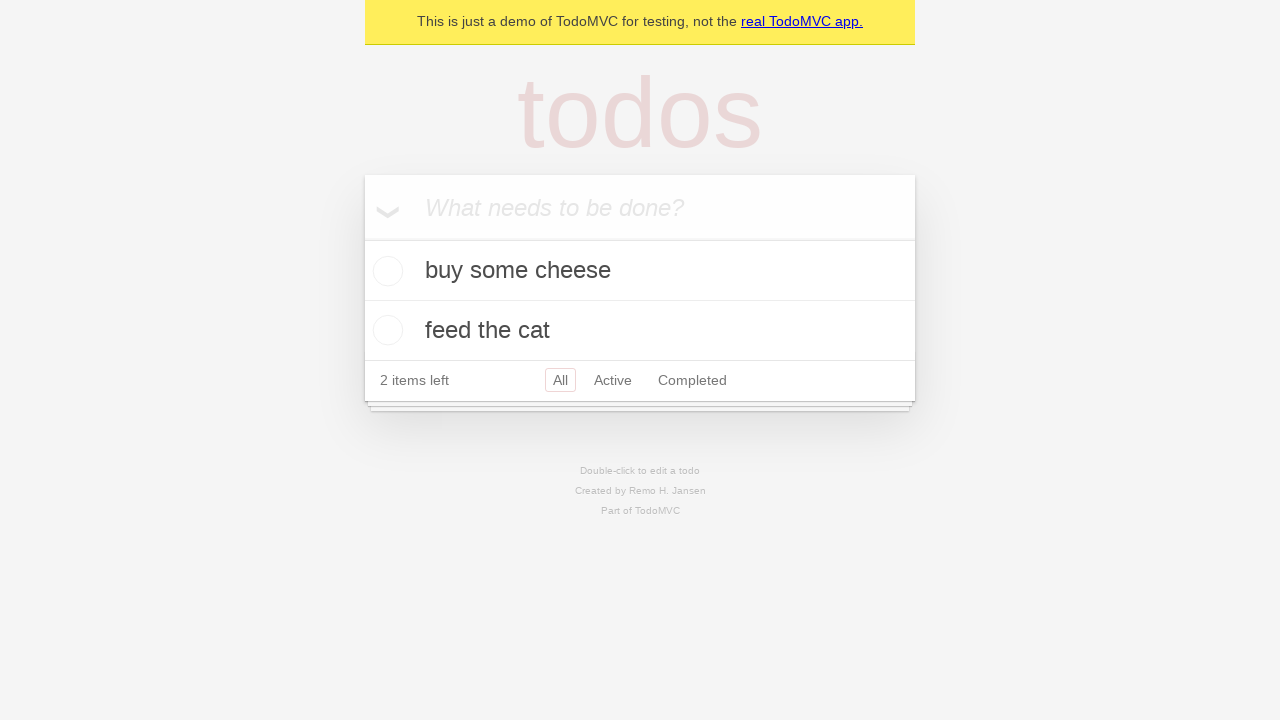

Filled new todo field with 'book a doctors appointment' on internal:attr=[placeholder="What needs to be done?"i]
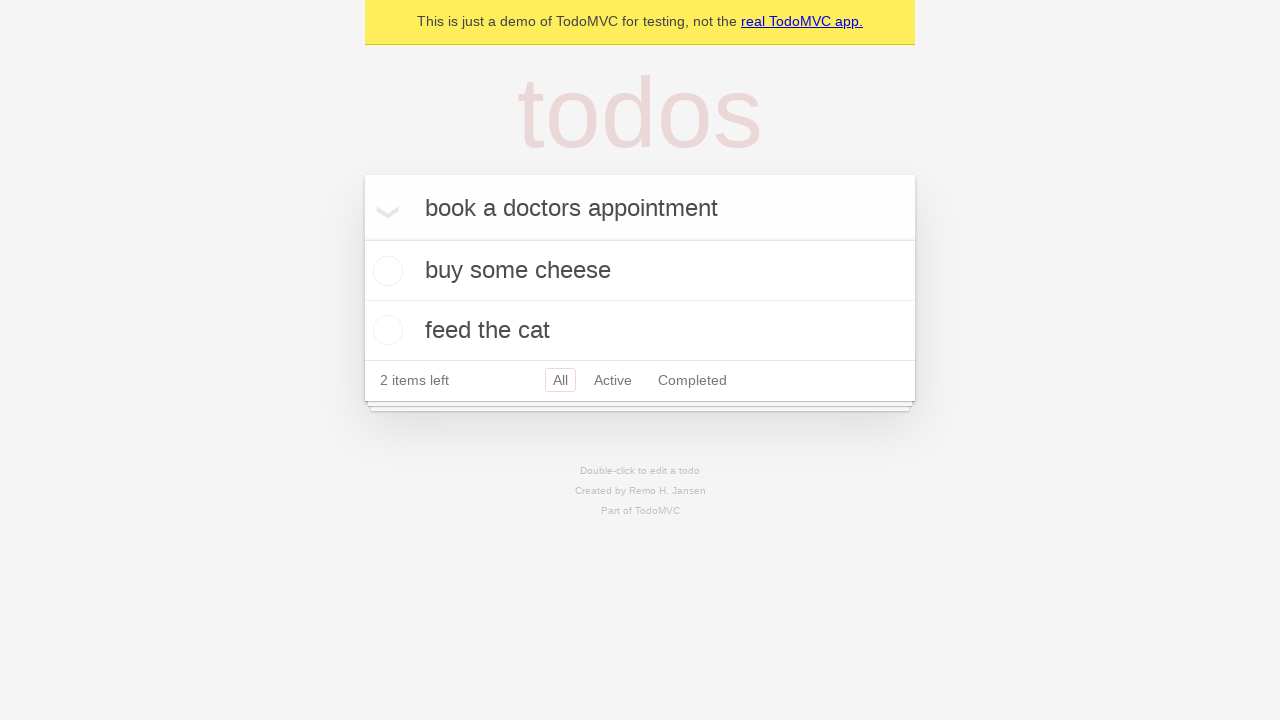

Pressed Enter to create todo 'book a doctors appointment' on internal:attr=[placeholder="What needs to be done?"i]
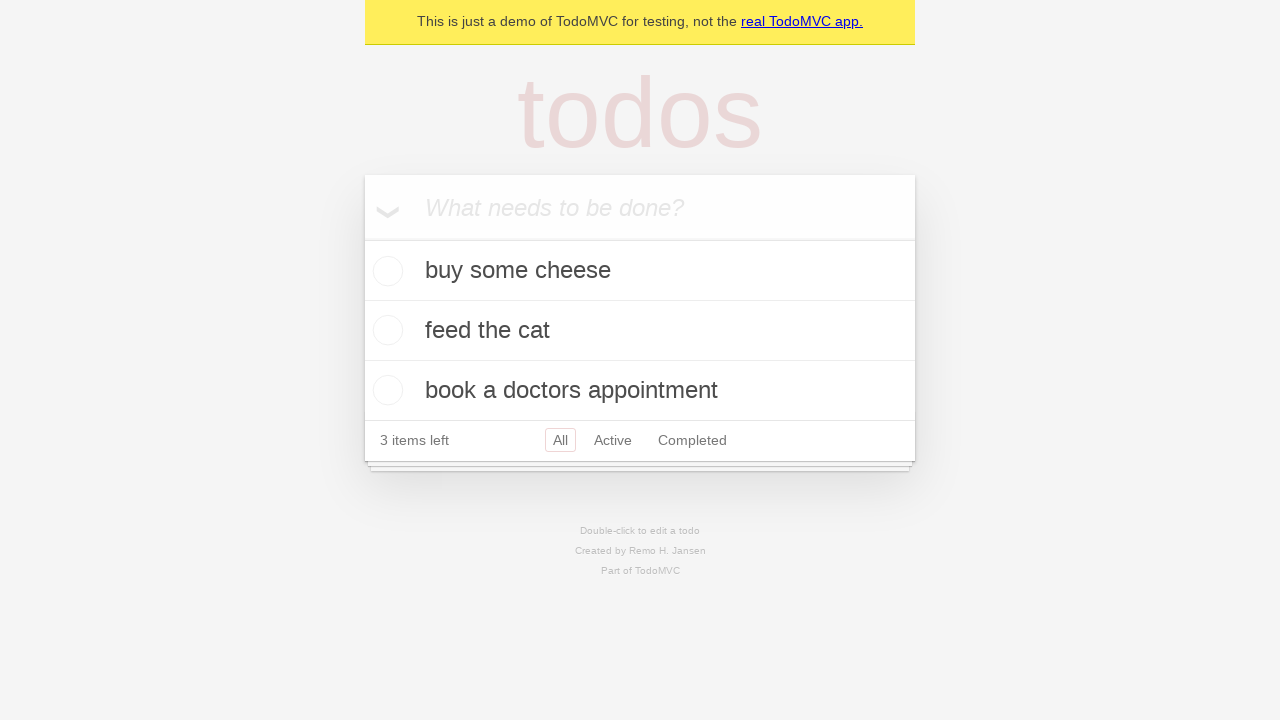

Double-clicked second todo to enter edit mode at (640, 331) on internal:testid=[data-testid="todo-item"s] >> nth=1
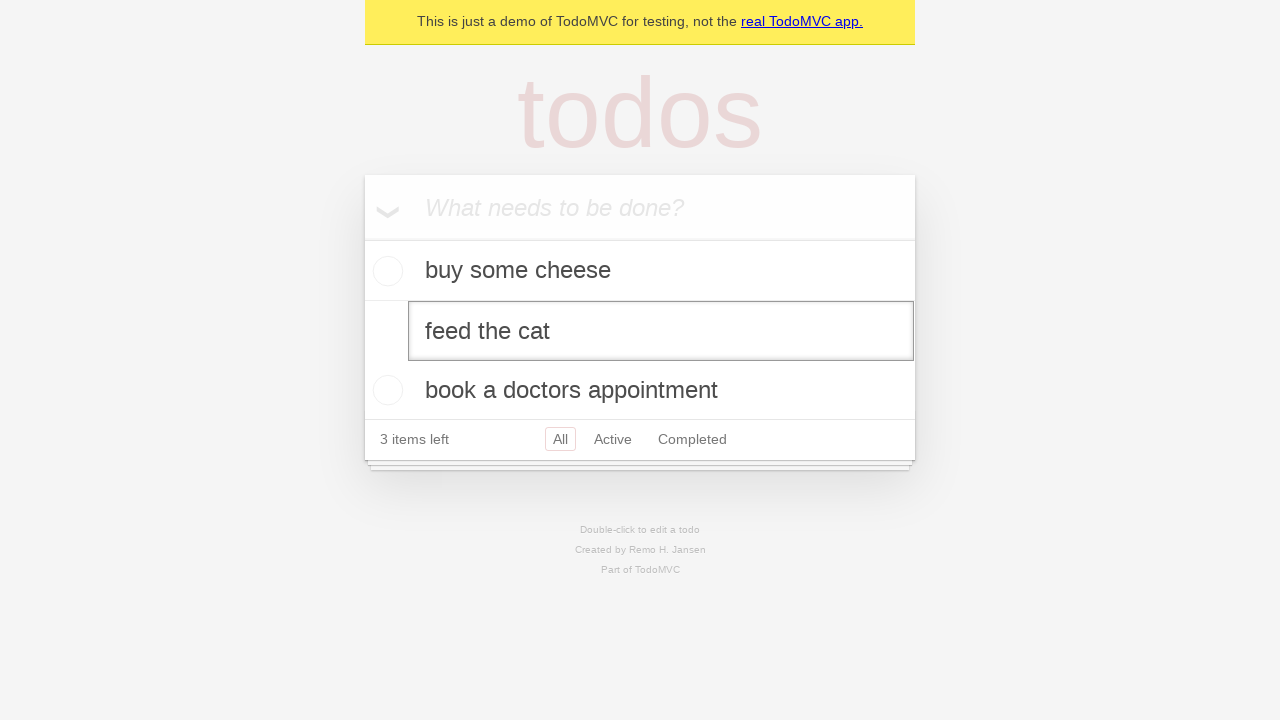

Filled edit input with 'buy some sausages' on internal:testid=[data-testid="todo-item"s] >> nth=1 >> internal:role=textbox[nam
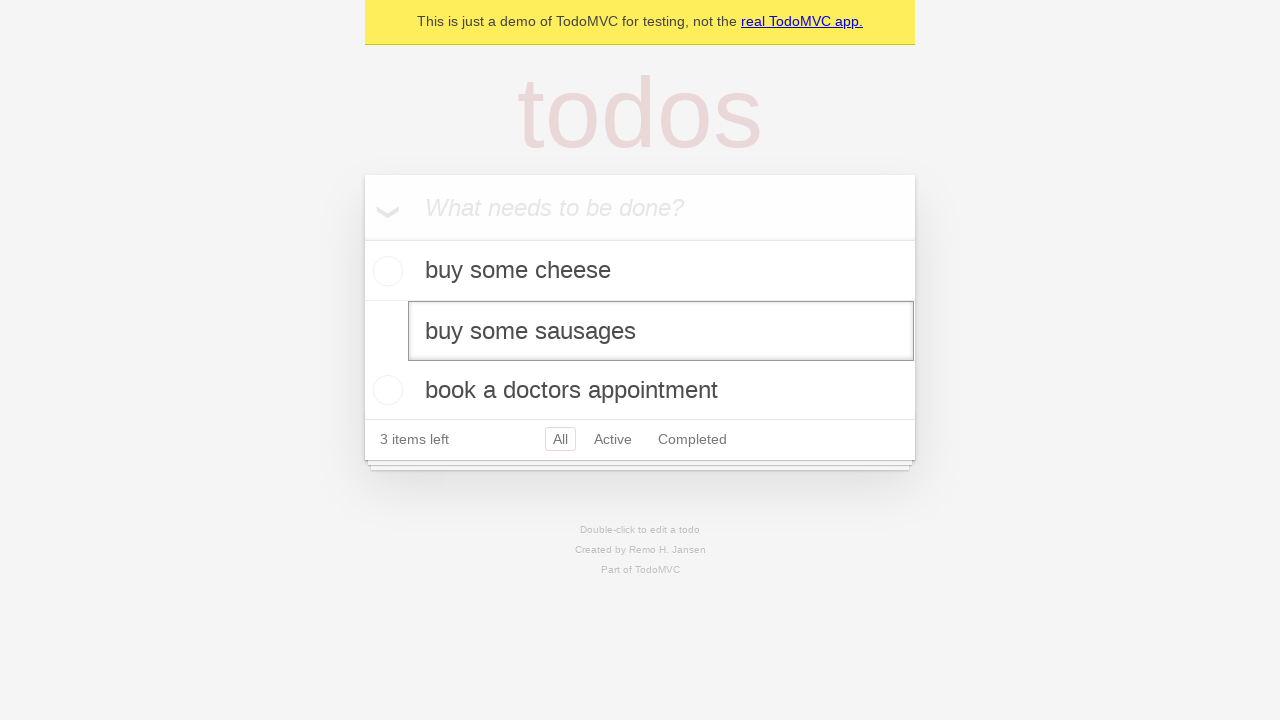

Pressed Escape key to cancel edit on internal:testid=[data-testid="todo-item"s] >> nth=1 >> internal:role=textbox[nam
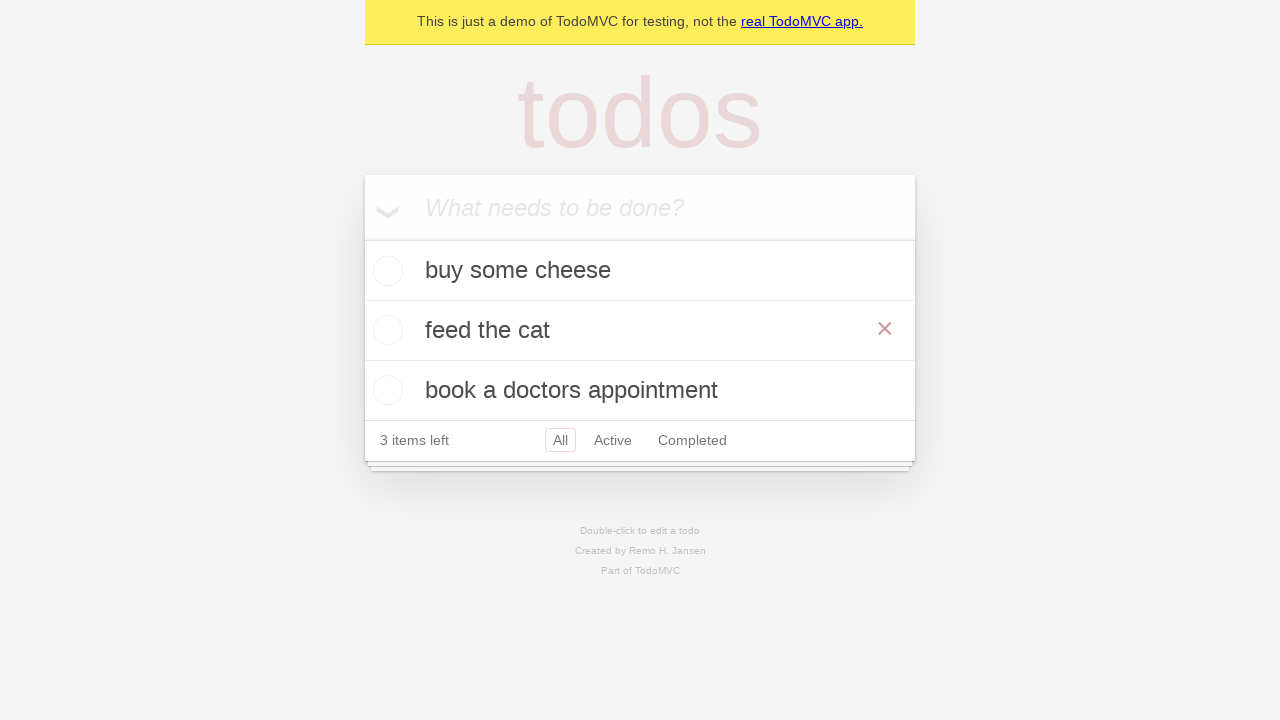

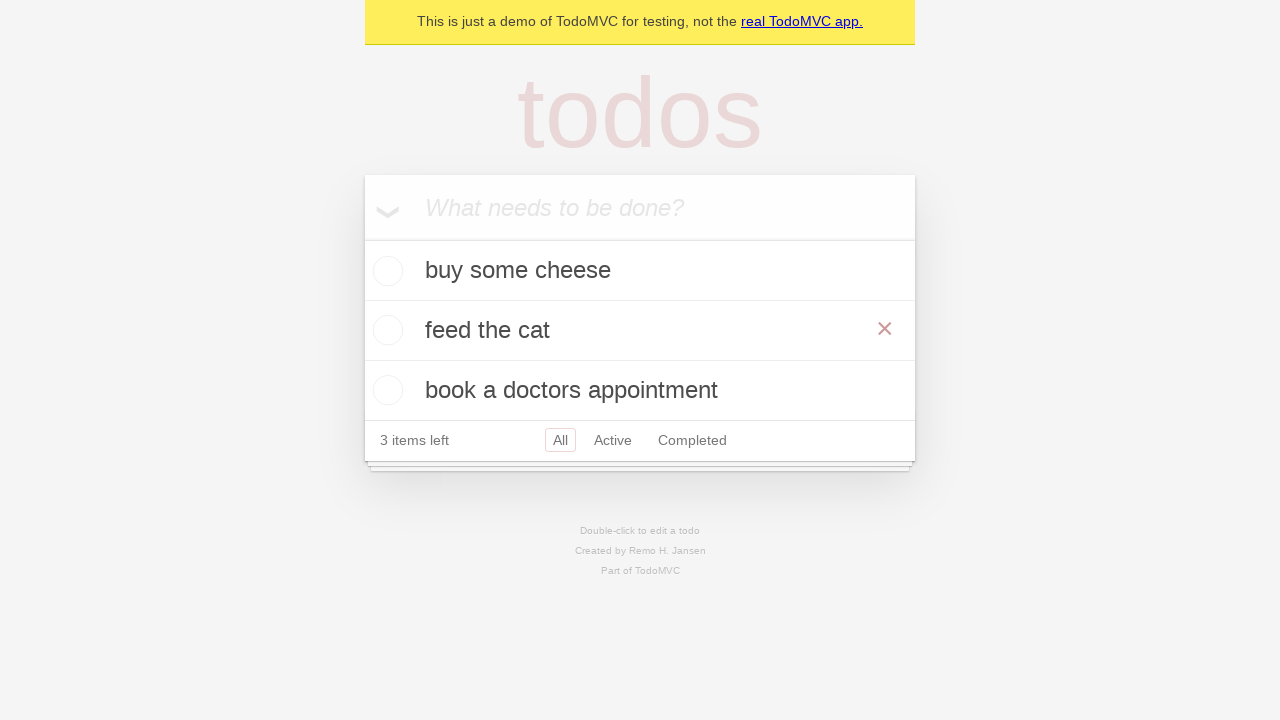